Tests jQuery UI selectable functionality by selecting a range of items from the first to the seventh item in a list

Starting URL: https://jqueryui.com/selectable/

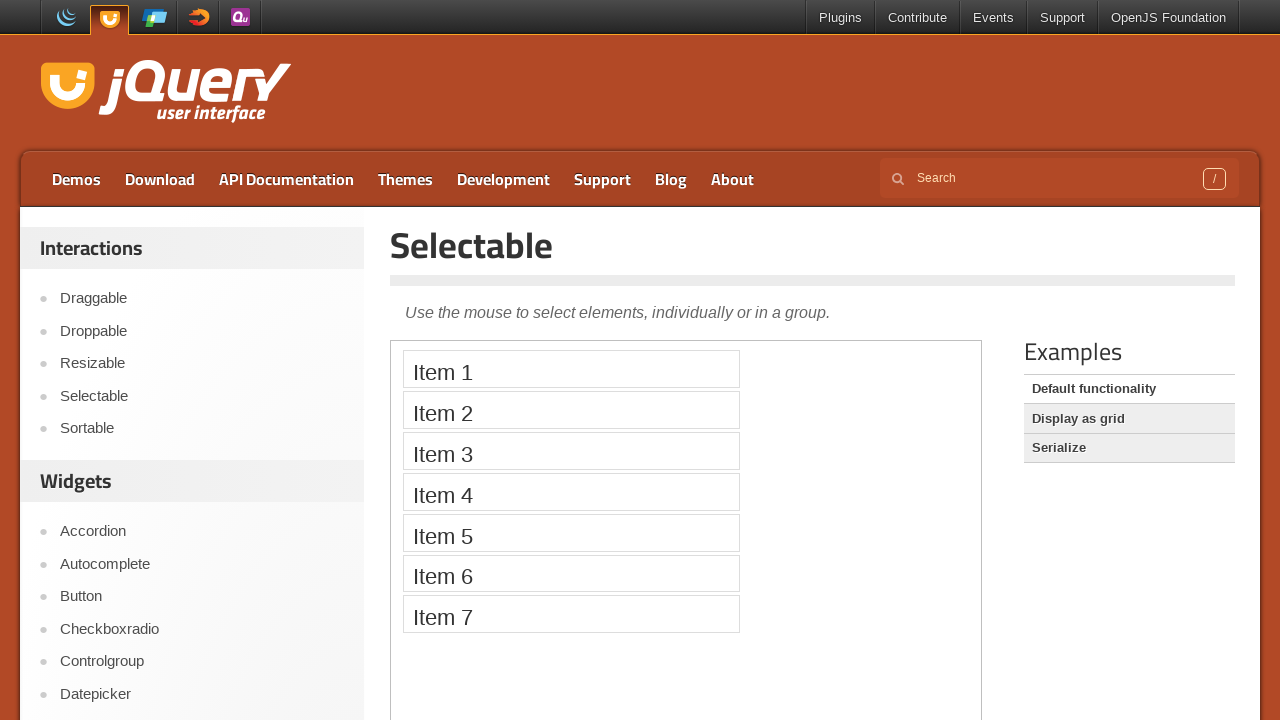

Located and switched to iframe containing selectable demo
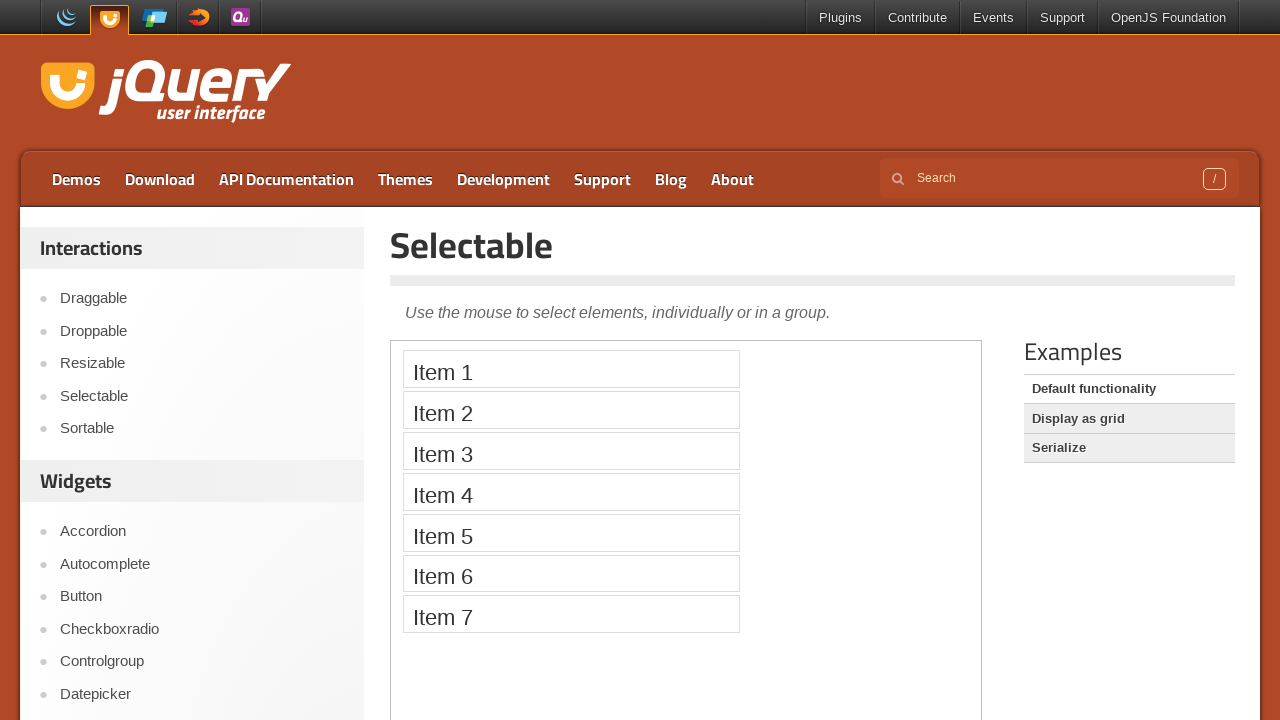

Located first item in selectable list
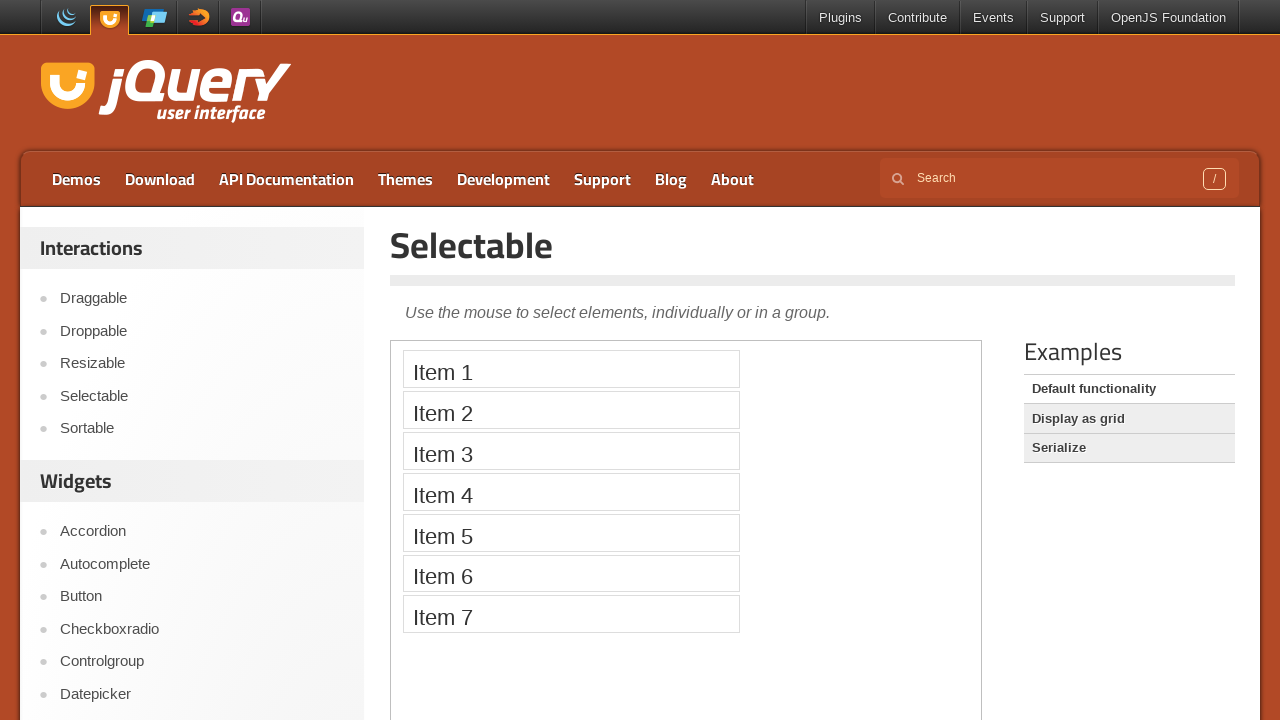

Located seventh item in selectable list
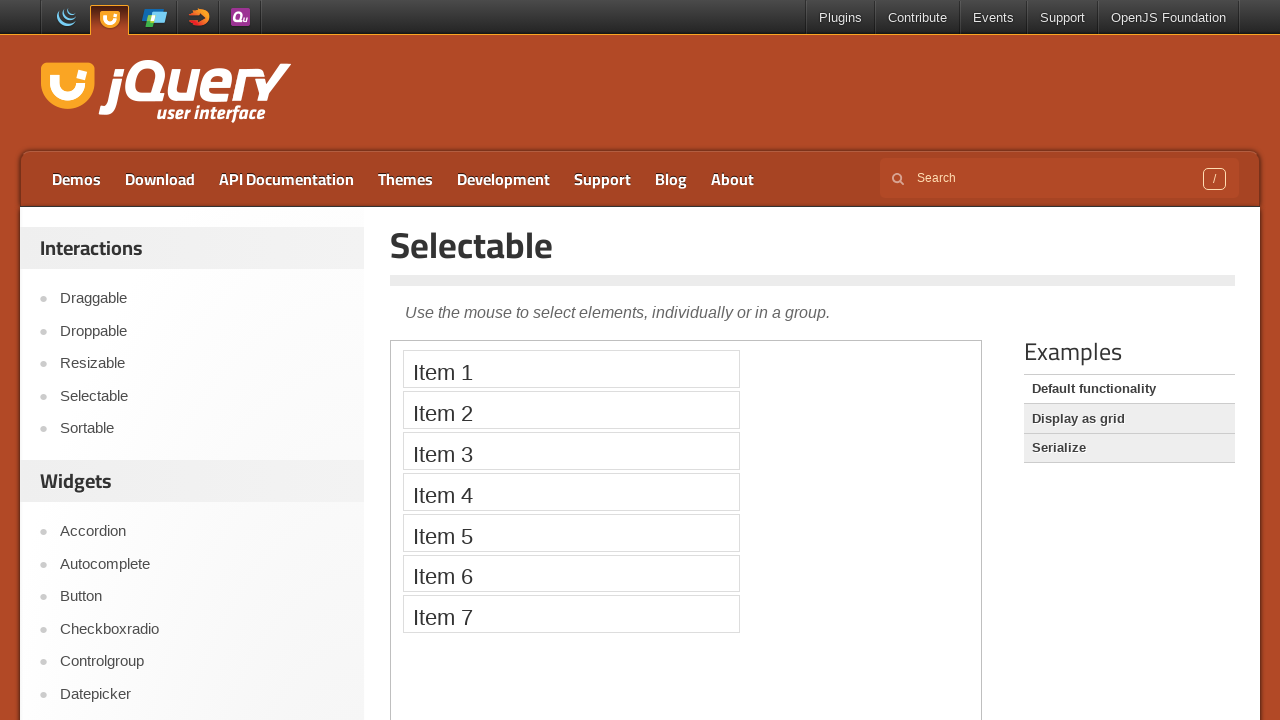

Clicked first item with Shift modifier at (571, 369) on iframe >> nth=0 >> internal:control=enter-frame >> xpath=//ol[@id='selectable']/
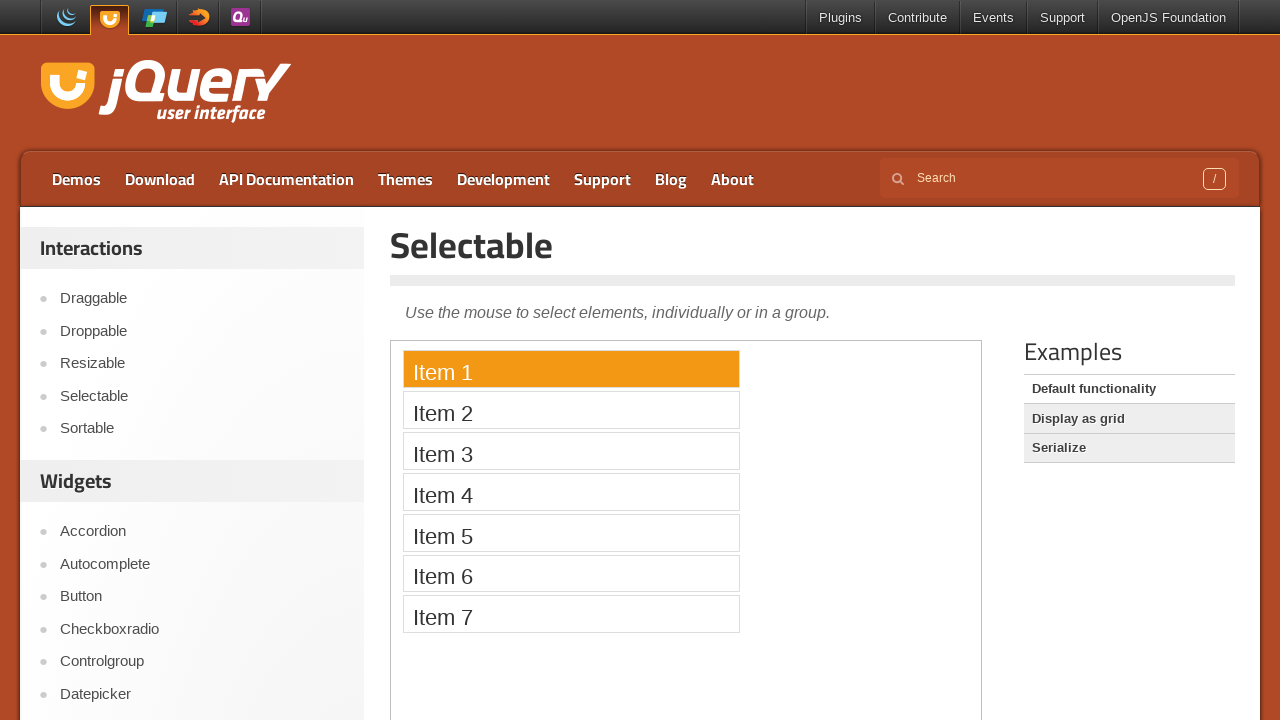

Clicked seventh item to complete range selection at (571, 614) on iframe >> nth=0 >> internal:control=enter-frame >> xpath=//ol[@id='selectable']/
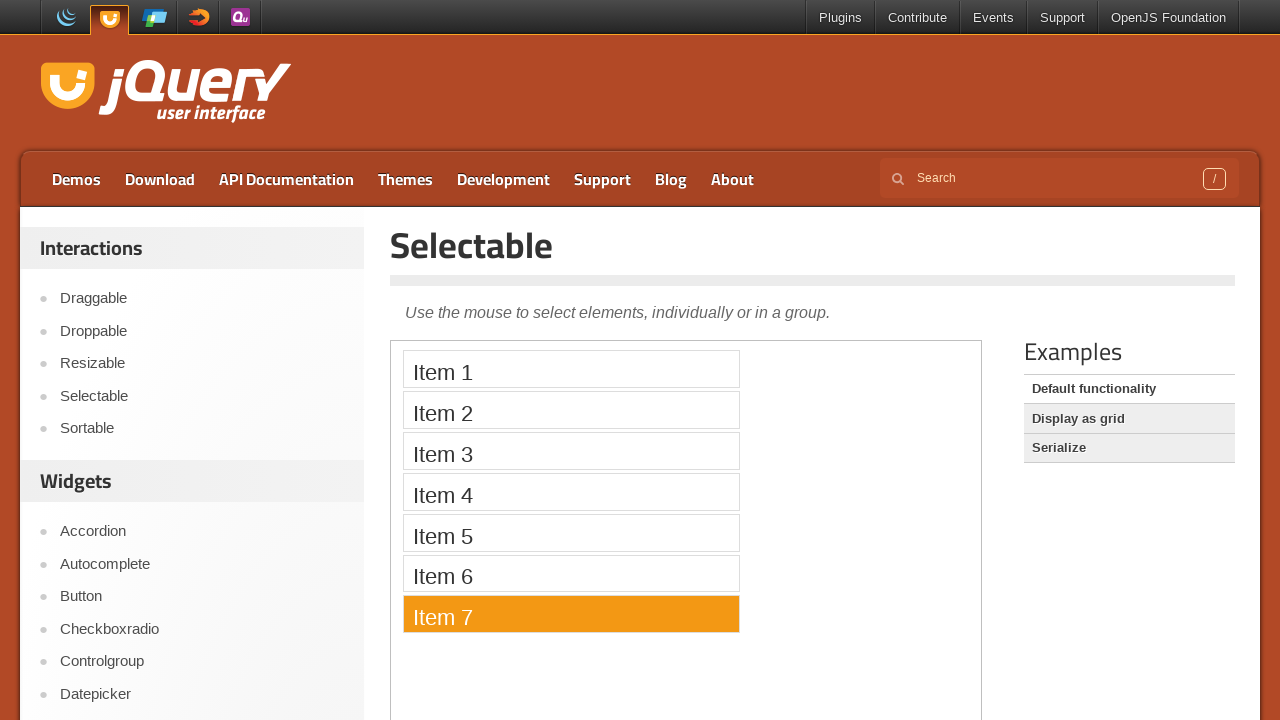

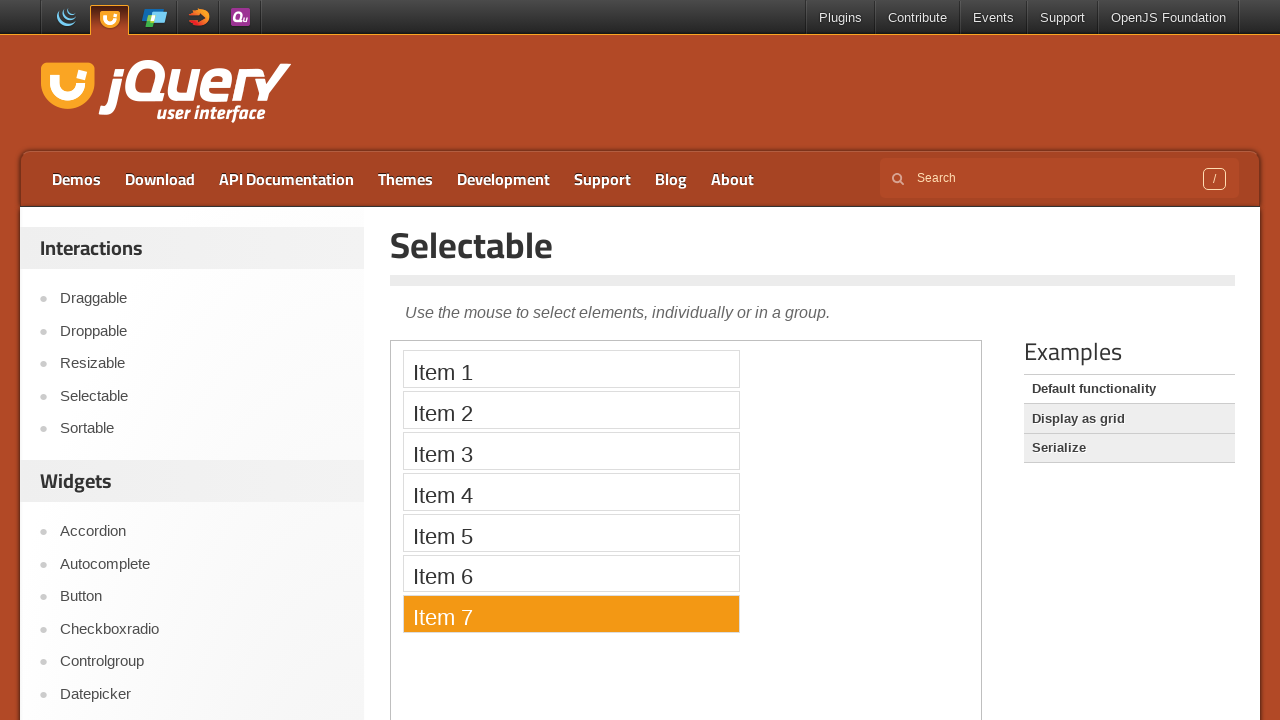